Tests sending a message in chat and verifying it was sent correctly

Starting URL: https://ancabota09.wixsite.com/intern

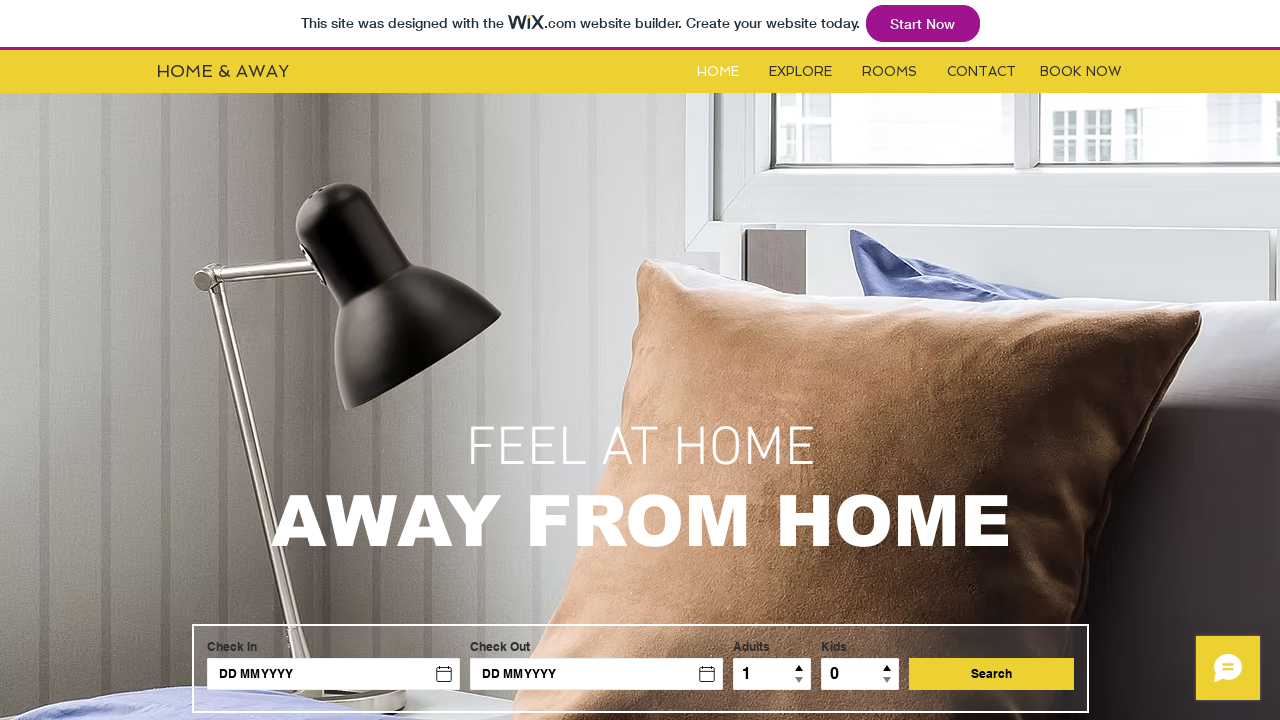

Waited for chat iframe to load and selected it
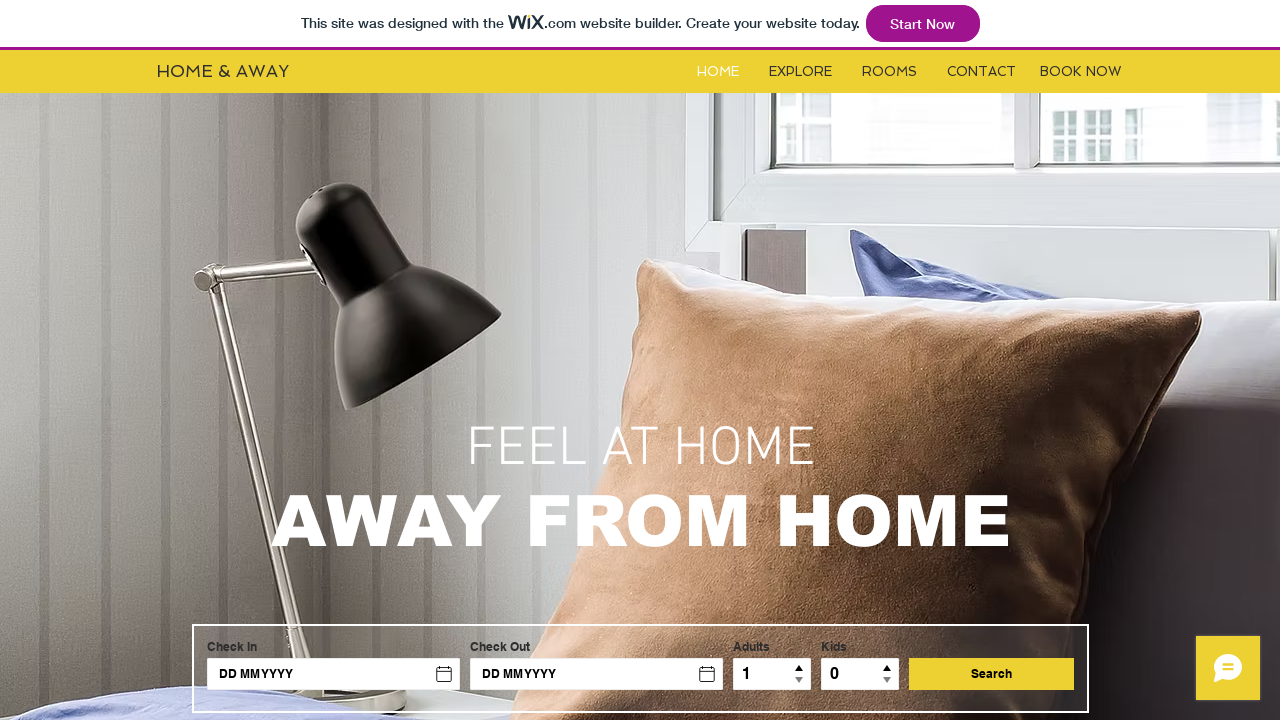

Obtained content frame from chat iframe
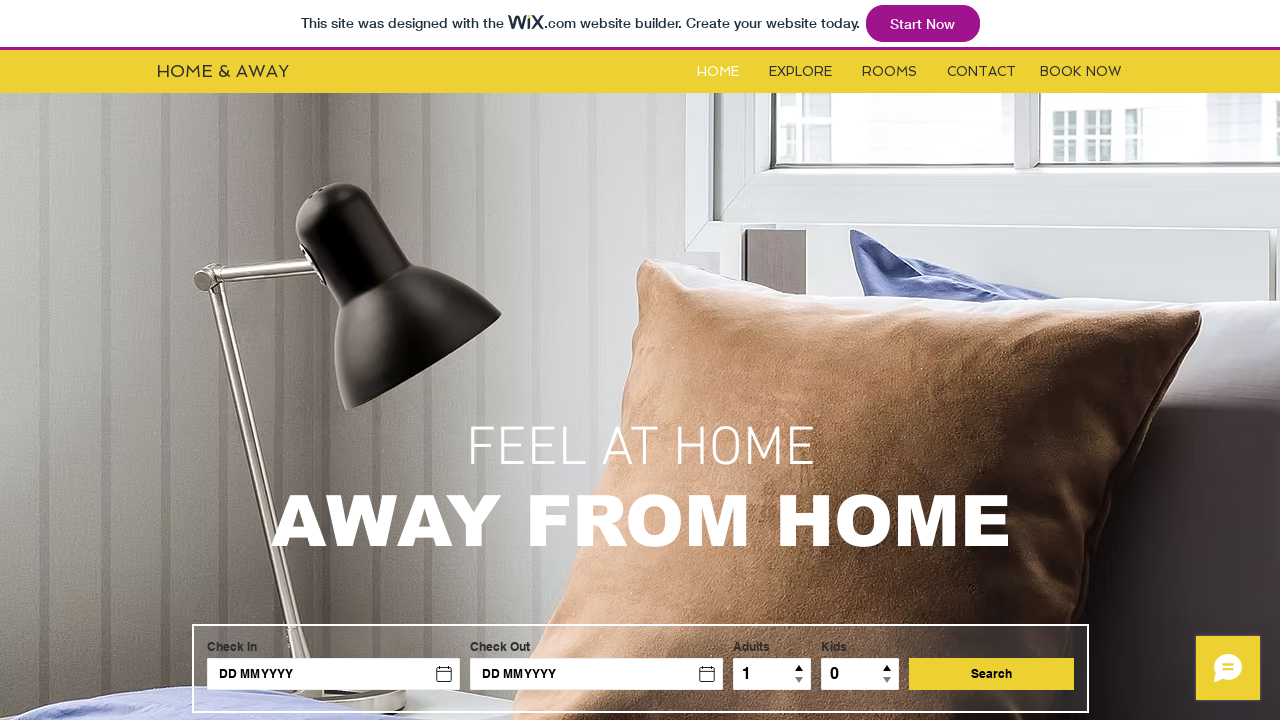

Clicked chat button to open chat interface at (1228, 668) on xpath=//*[@id='root']/div/div
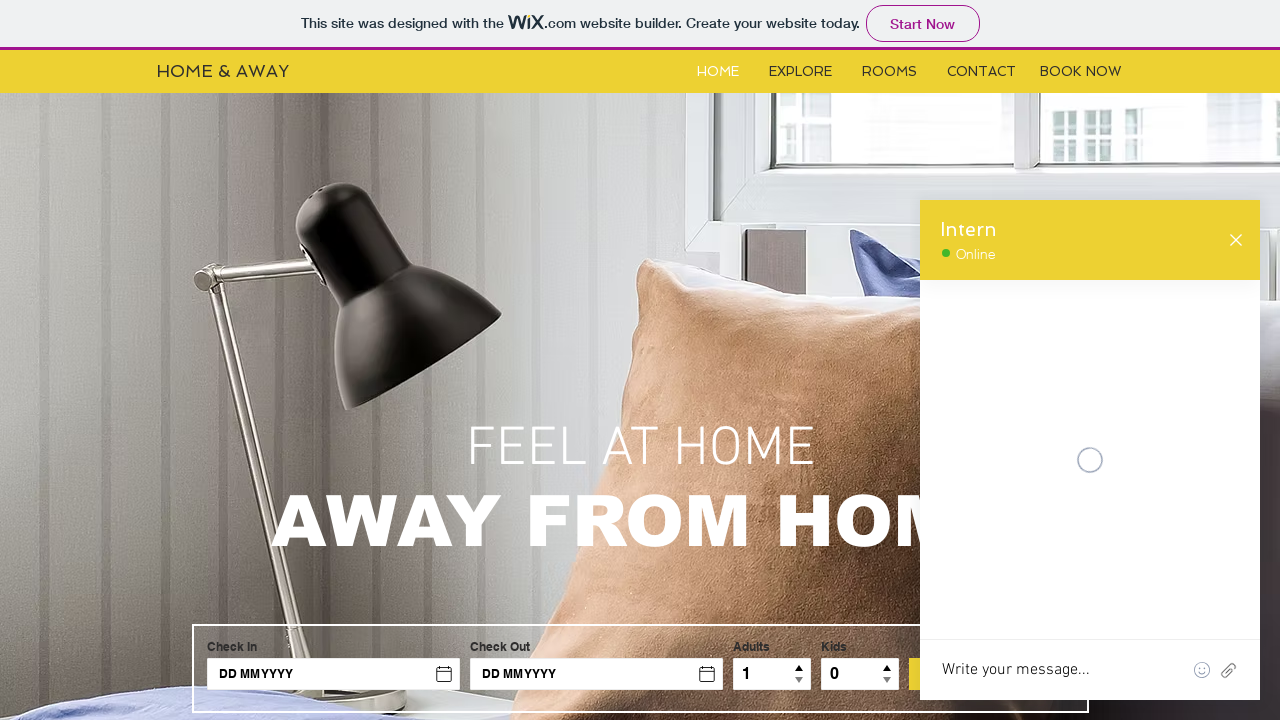

Waited for message text area to appear
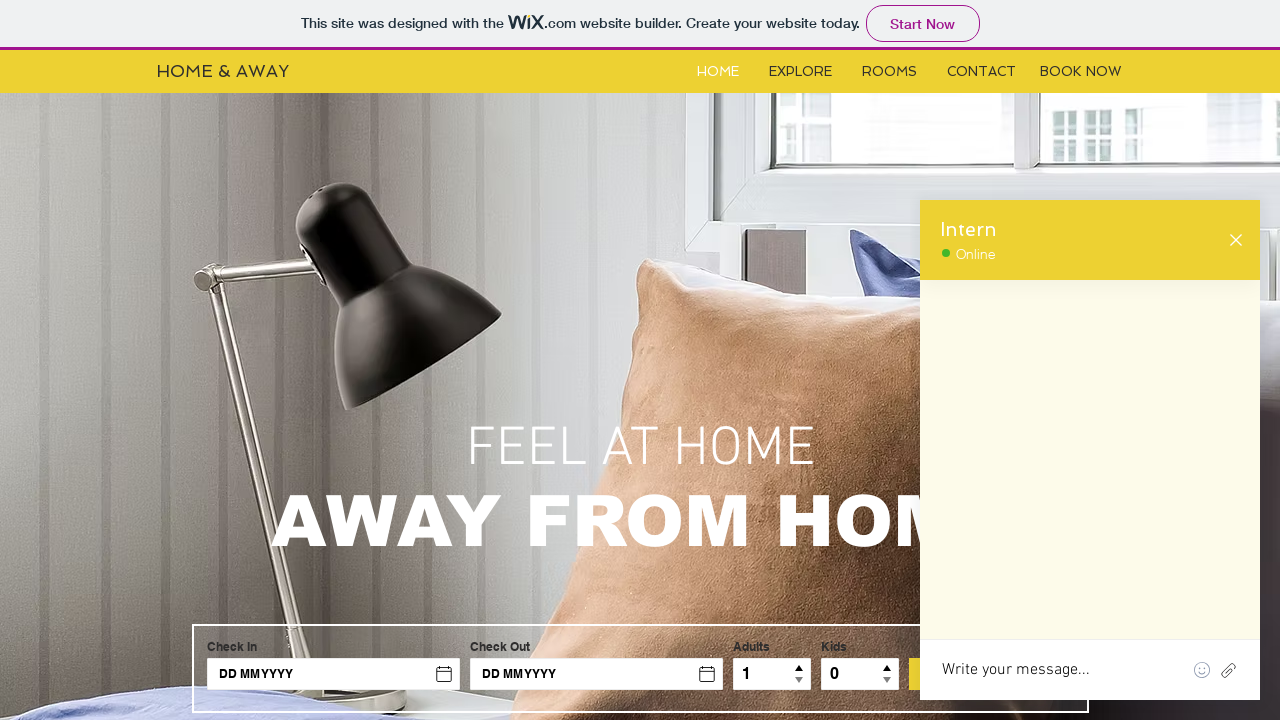

Filled message text area with 'Test Message' on xpath=//*[@id='root']/div/div/div[2]/div/div[2]/div/div[2]/div[2]/div/textarea
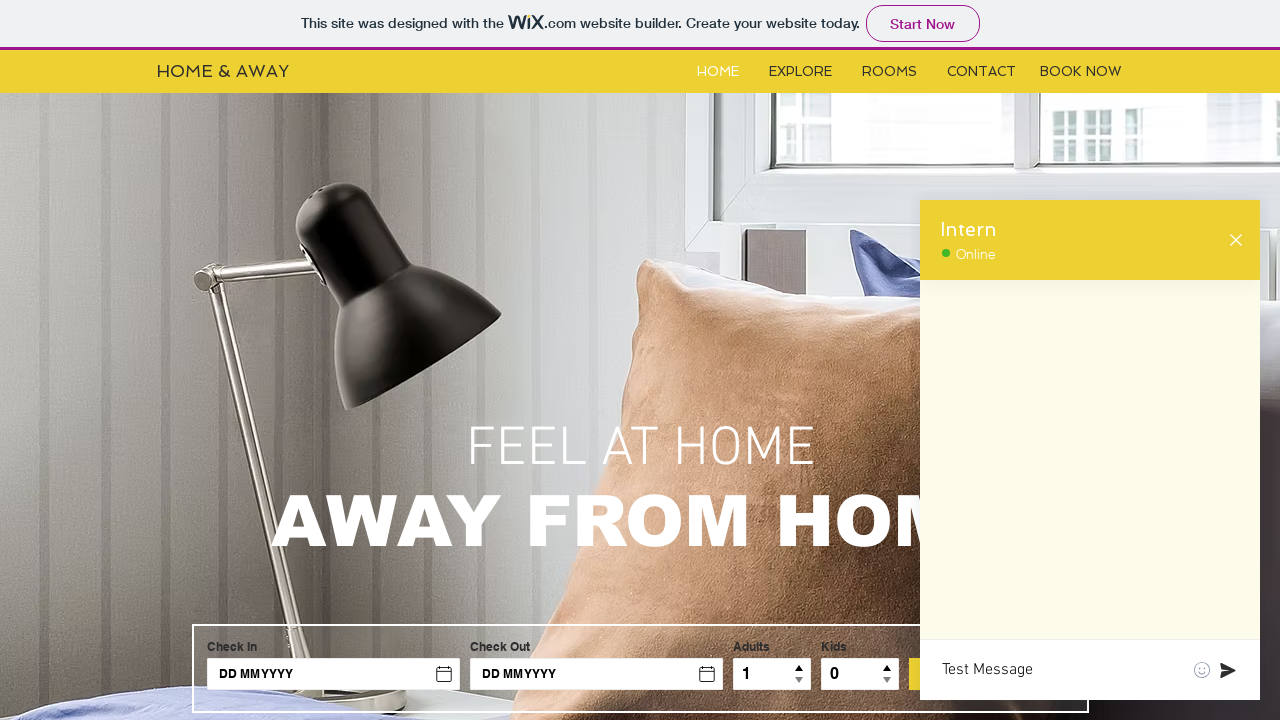

Clicked send button to submit message at (1228, 670) on xpath=//*[@id='root']/div/div/div[2]/div/div[2]/div/div[2]/div[2]/div/button[2]
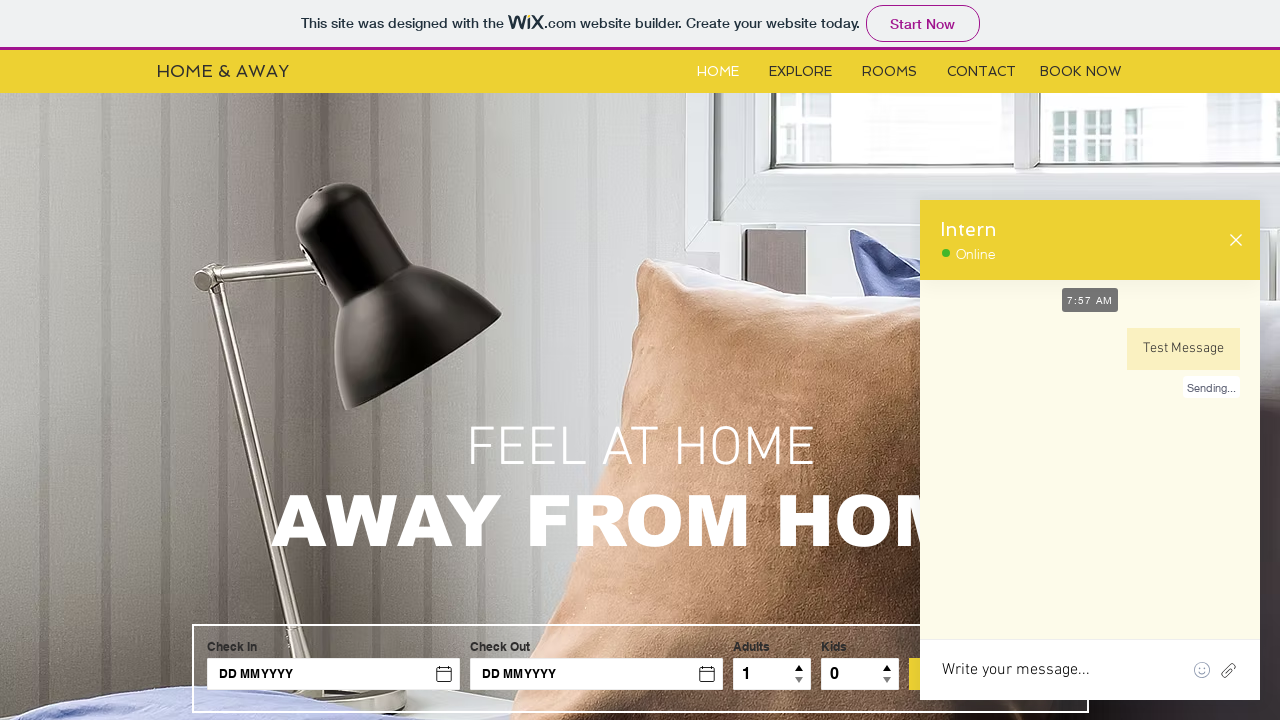

Verified that sent message appeared in chat message list
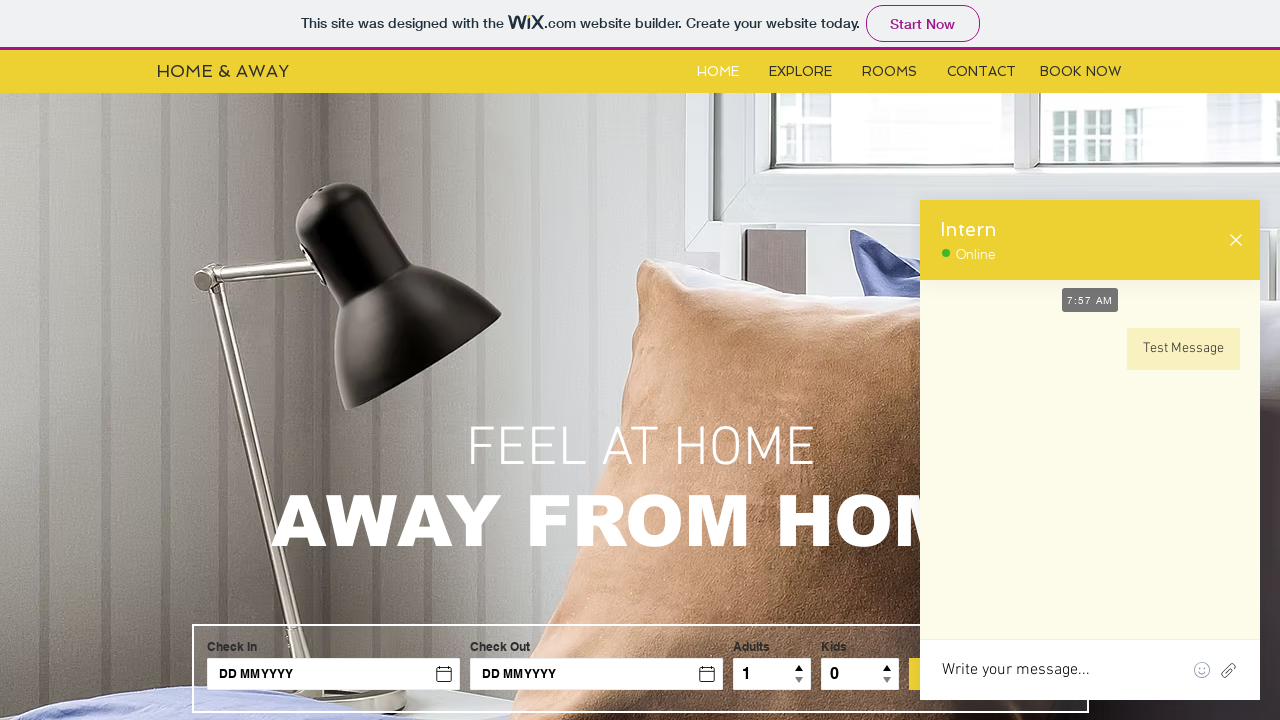

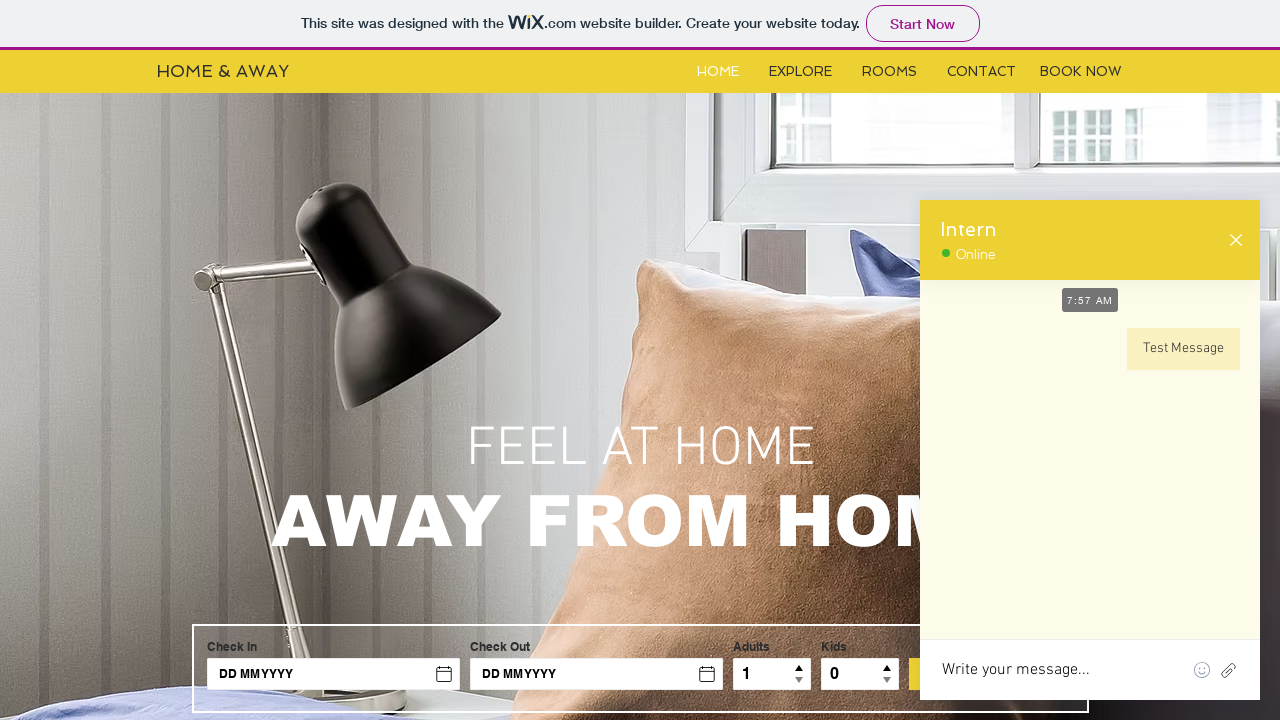